Tests a practice form by filling in email, password, name fields, checking a checkbox, selecting a radio button, submitting the form, and verifying the success message

Starting URL: https://rahulshettyacademy.com/angularpractice/

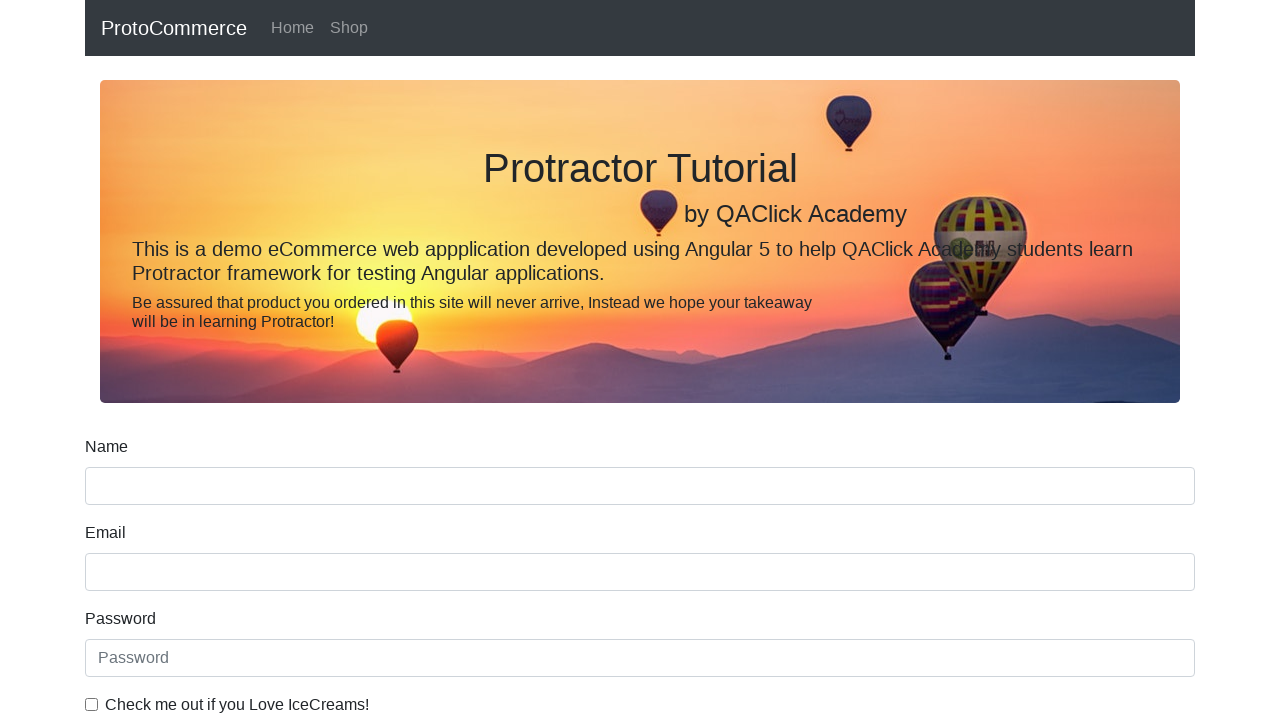

Filled email field with 'testuser2024@gmail.com' on input[name='email']
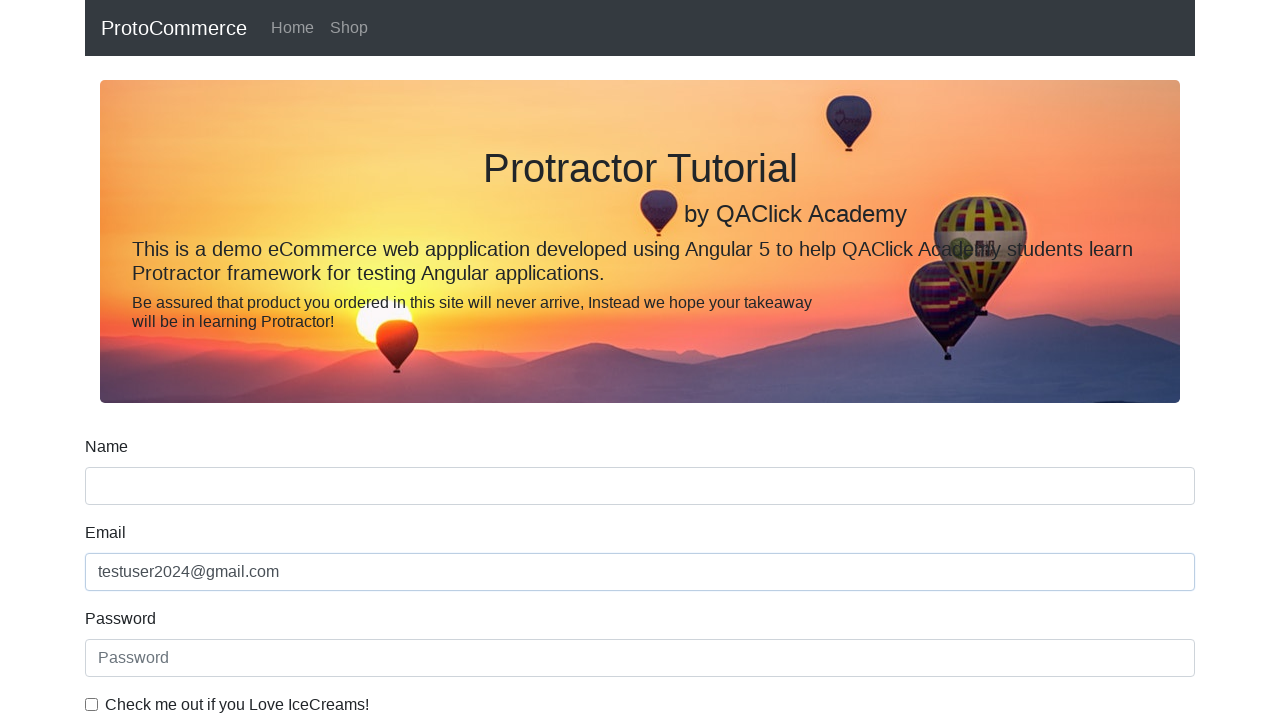

Filled password field with 'SecurePass789' on #exampleInputPassword1
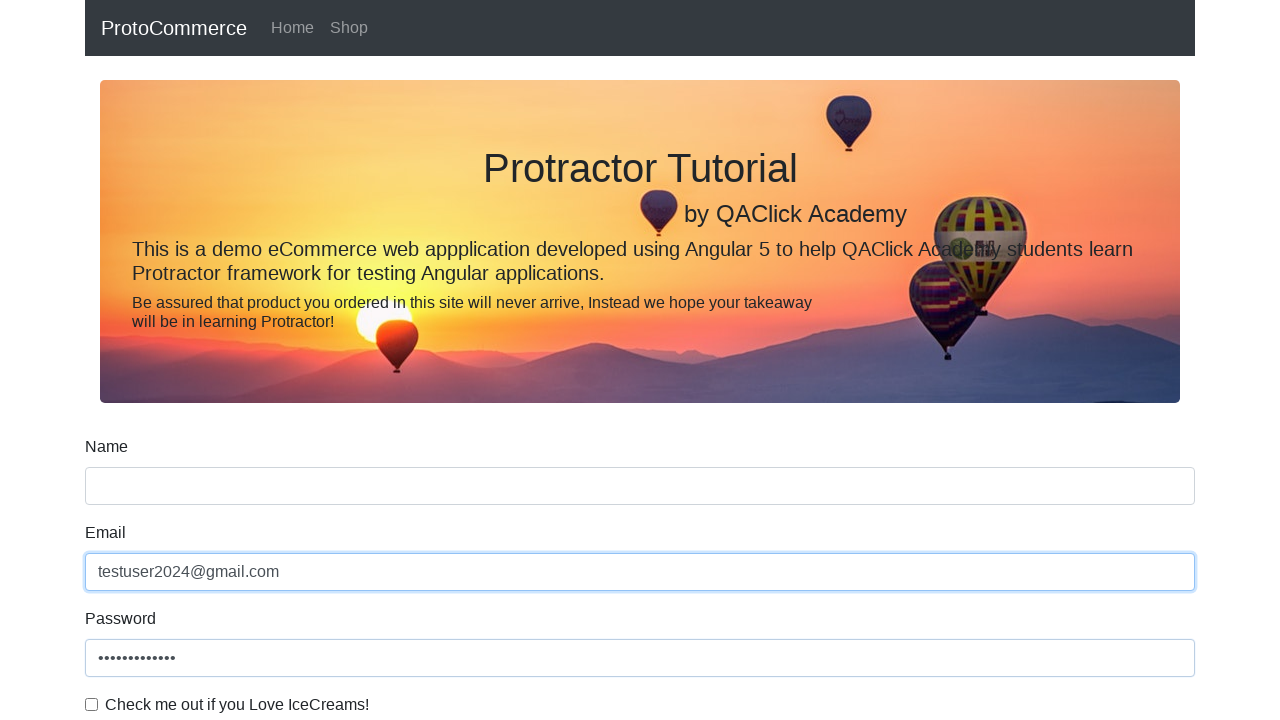

Checked the checkbox at (92, 704) on #exampleCheck1
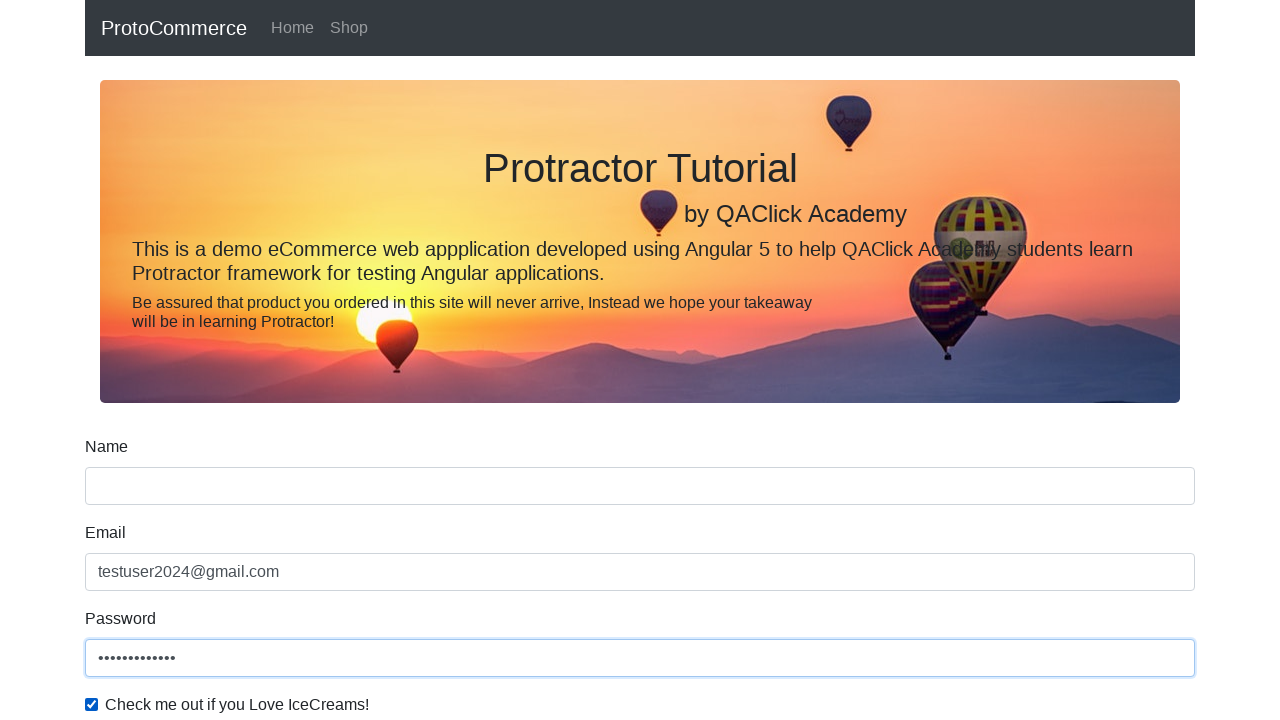

Filled name field with 'John Doe' on input[name='name']
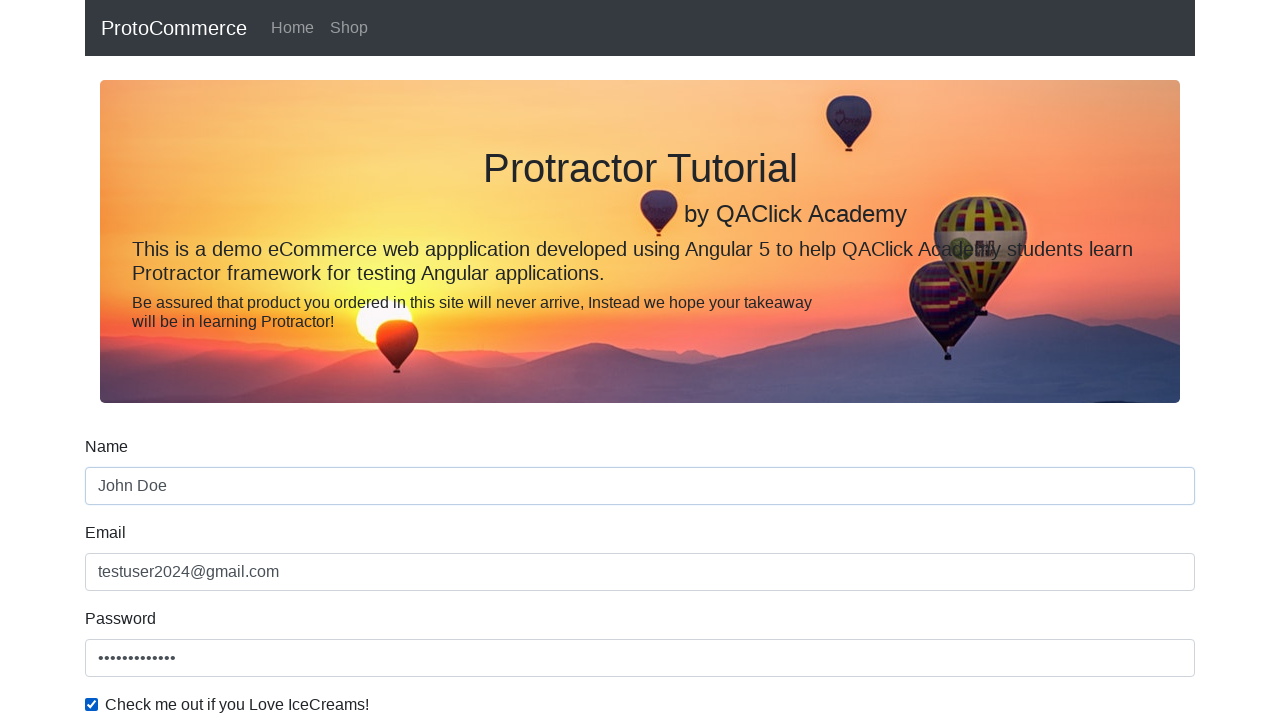

Selected the radio button at (238, 360) on #inlineRadio1
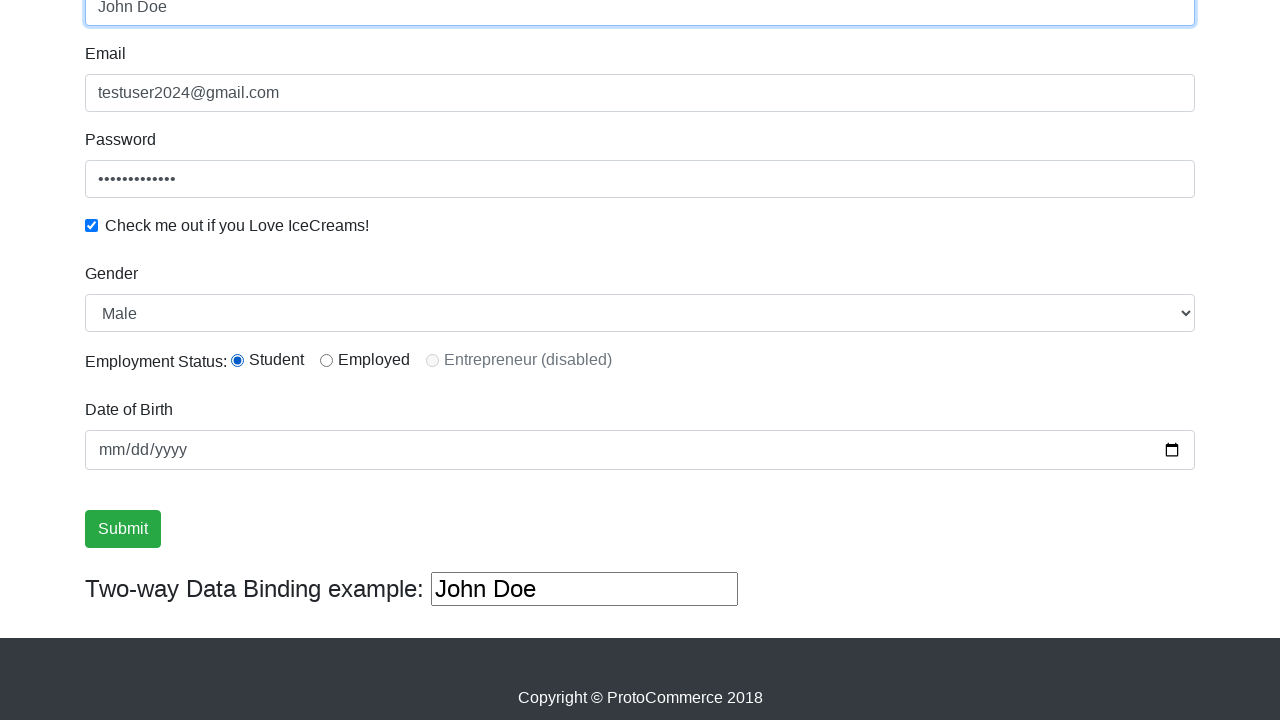

Clicked the submit button at (123, 529) on input[type='submit']
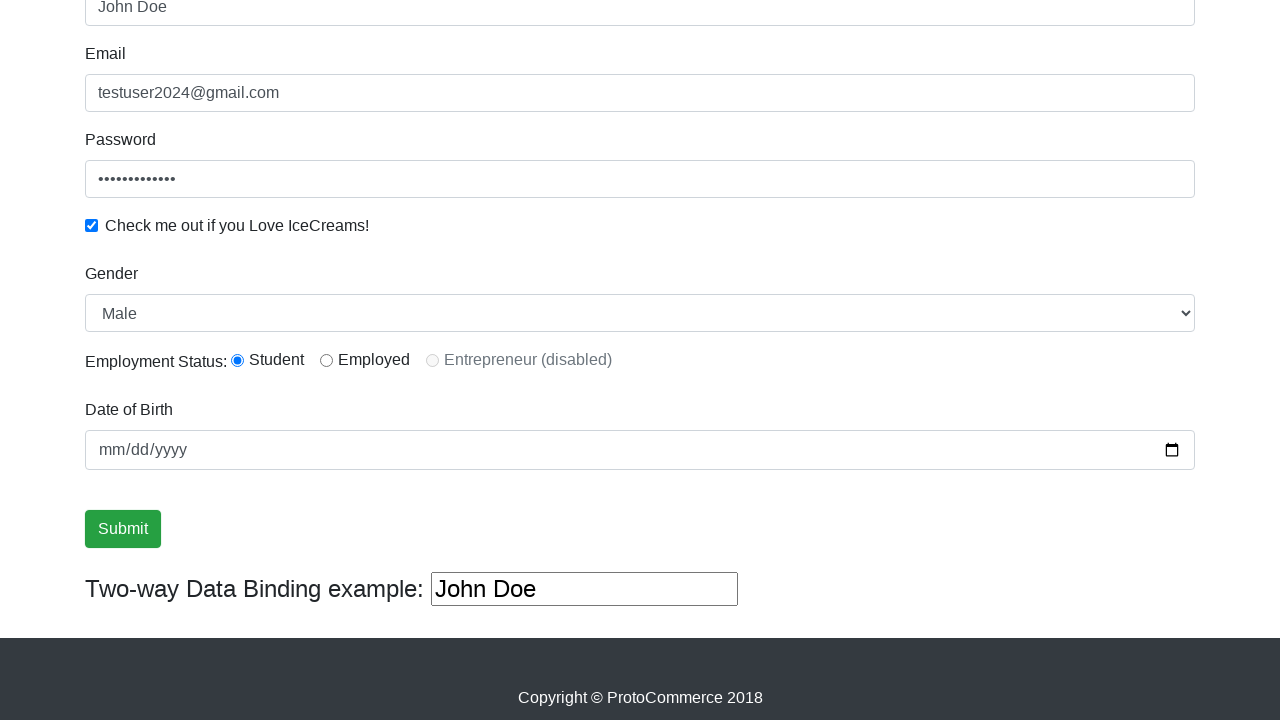

Success message appeared
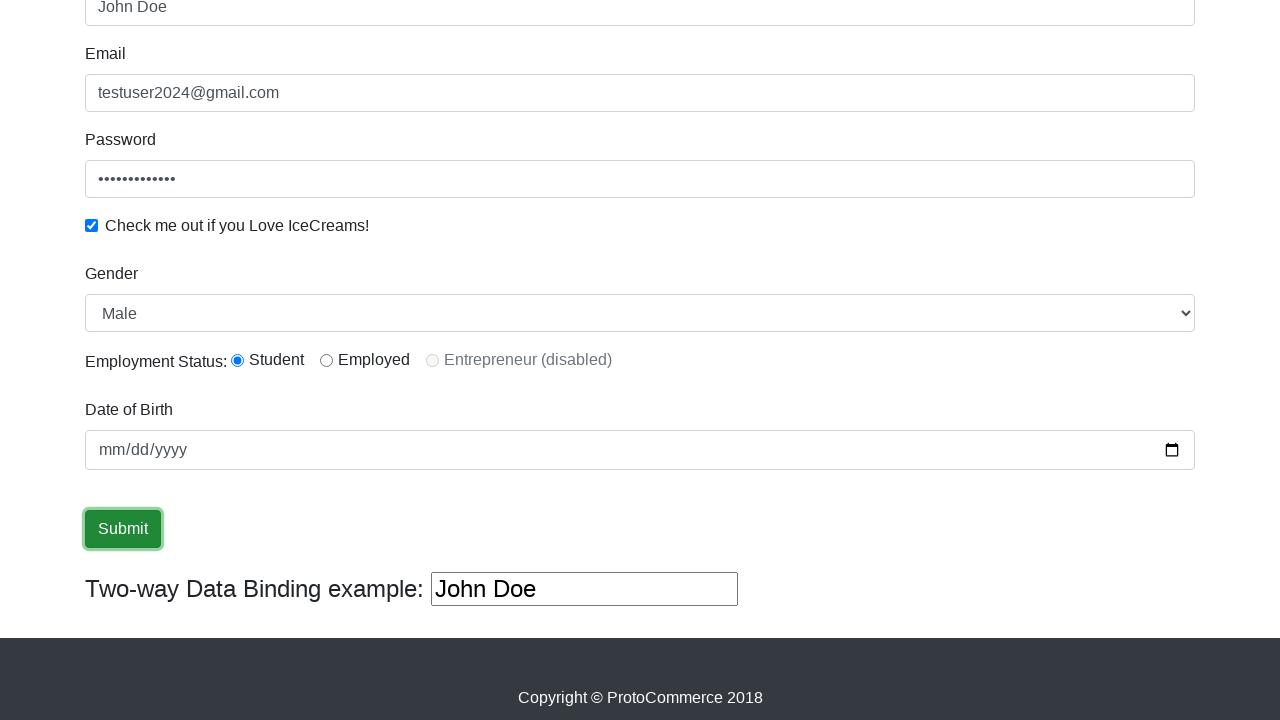

Retrieved success message: '
                    ×
                    Success! The Form has been submitted successfully!.
                  '
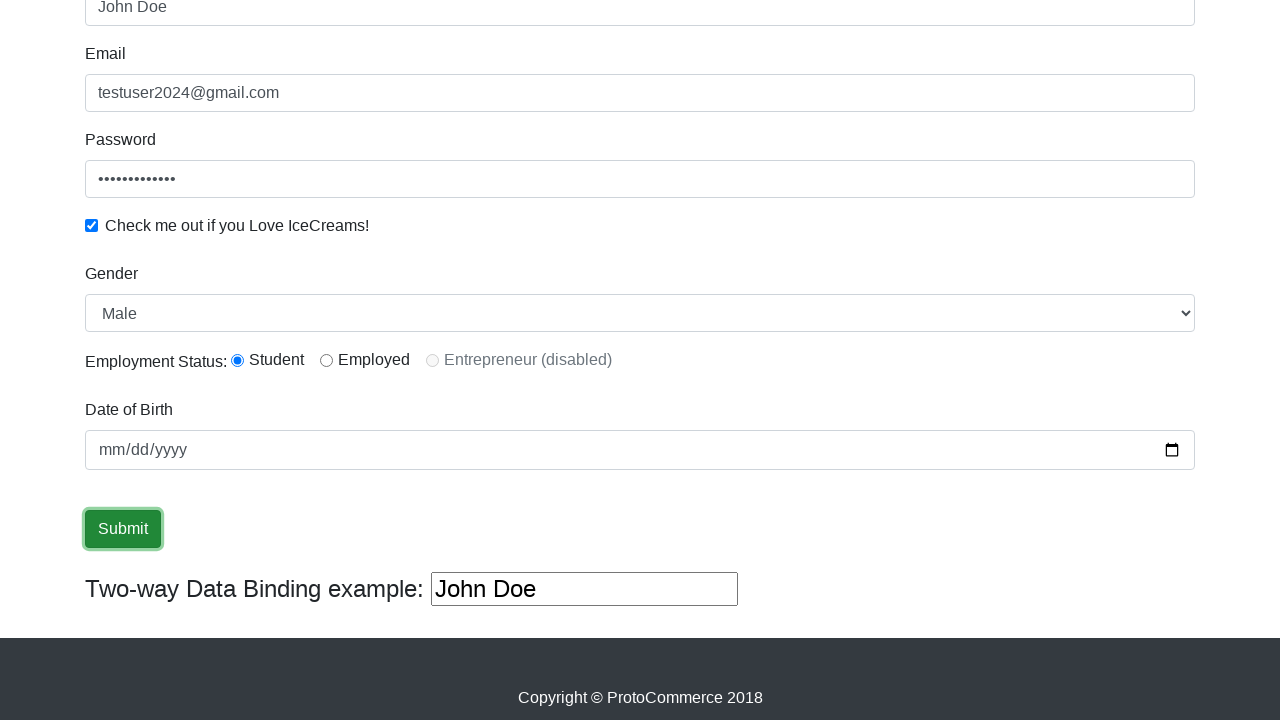

Verified success message contains 'Success'
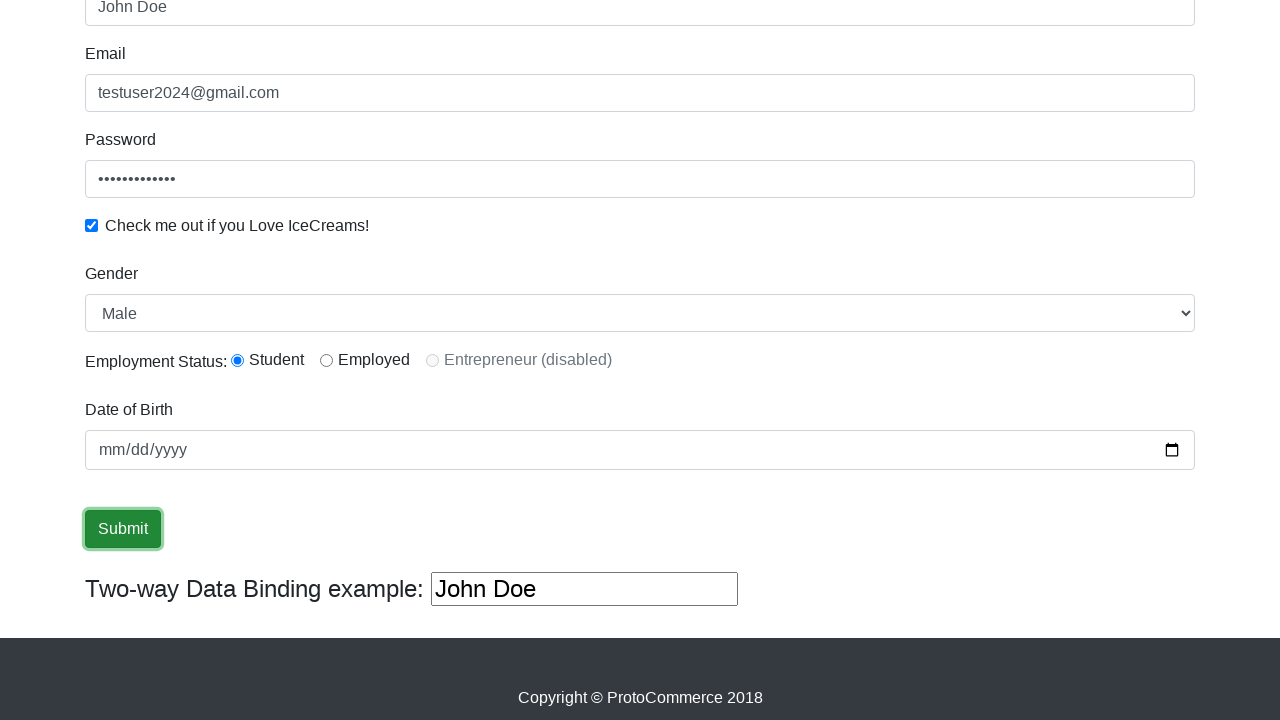

Filled the third text input field with 'Additional text input' on (//input[@type='text'])[3]
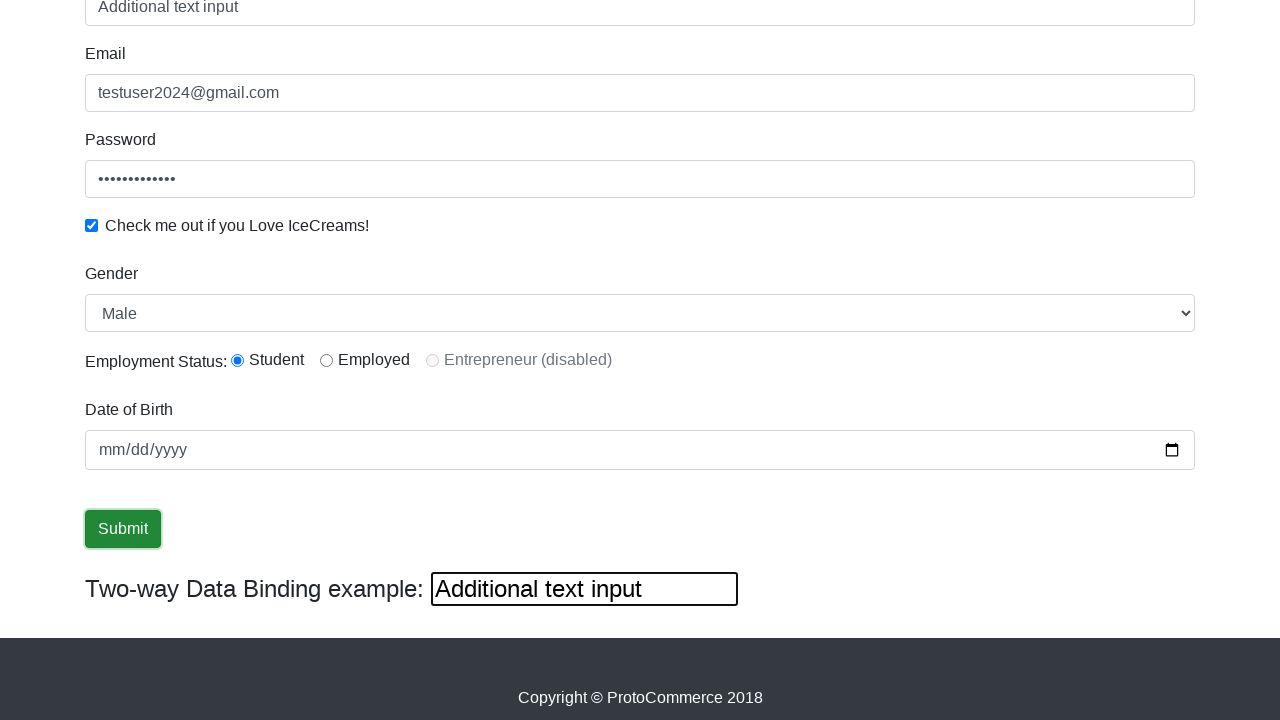

Cleared the third text input field on (//input[@type='text'])[3]
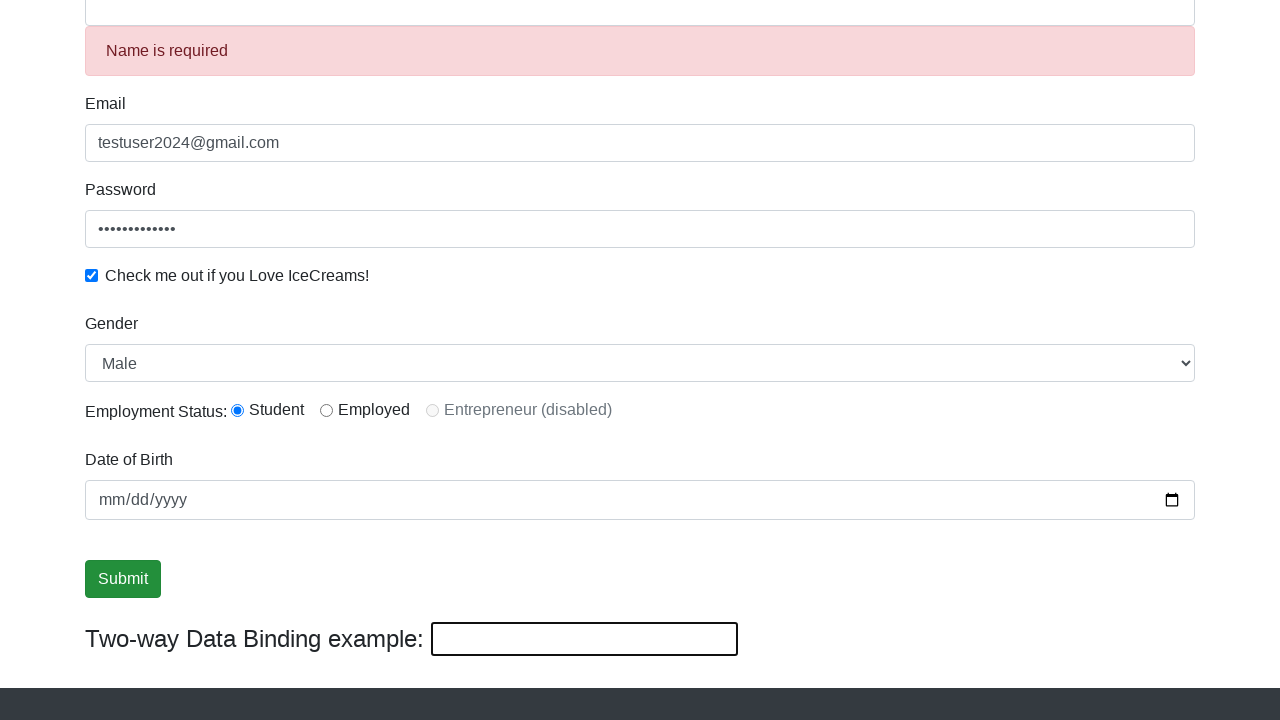

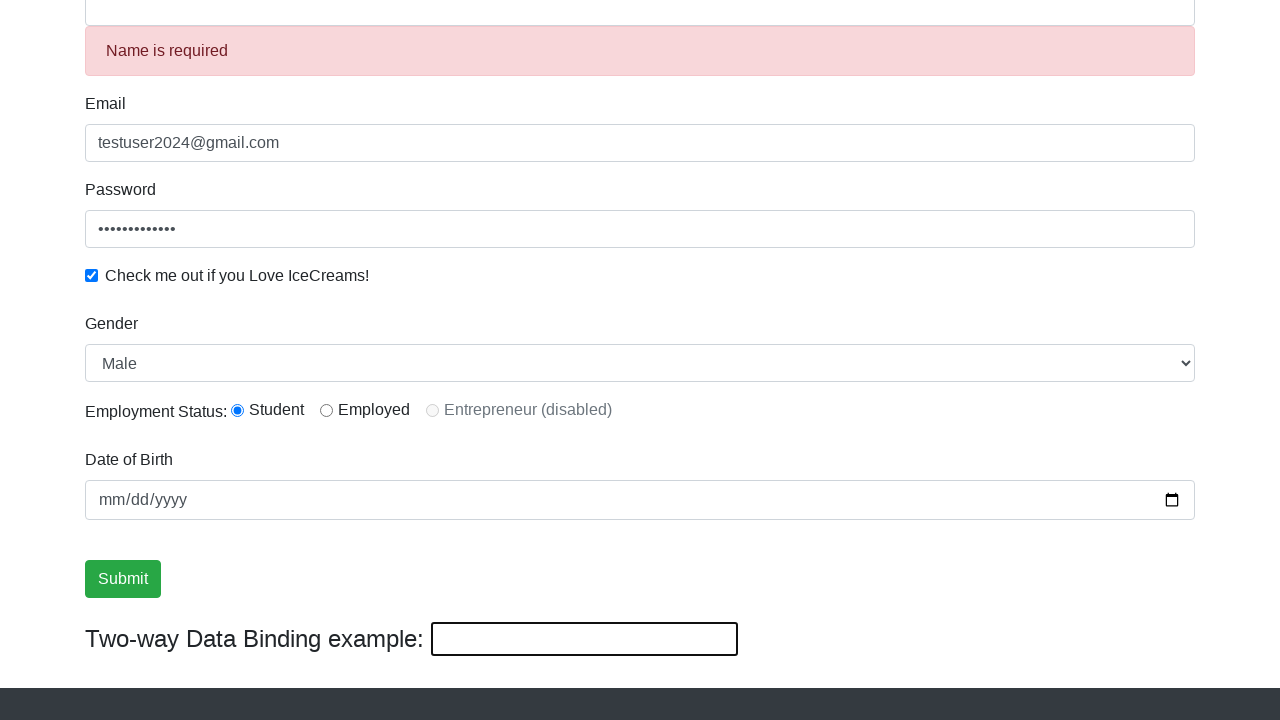